Tests scrolling functionality on a webpage, including scrolling the main window and scrolling within a specific table element

Starting URL: https://www.rahulshettyacademy.com/AutomationPractice/

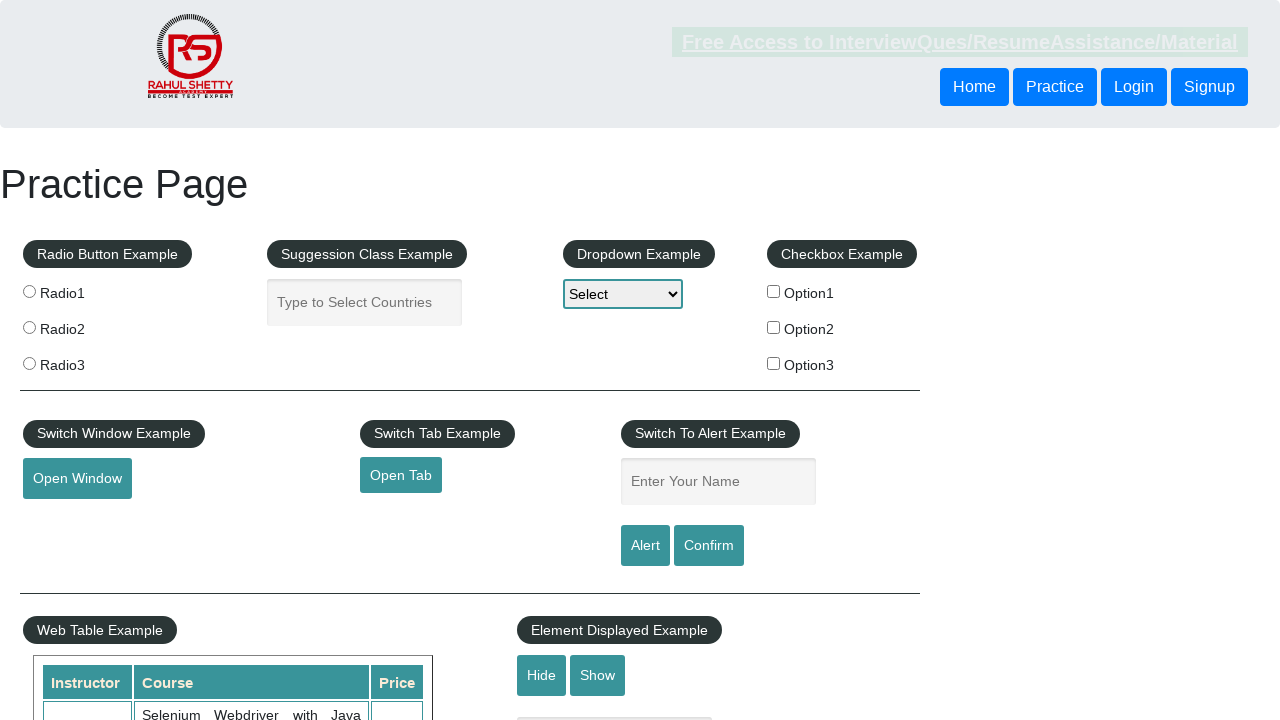

Scrolled main window down by 500 pixels
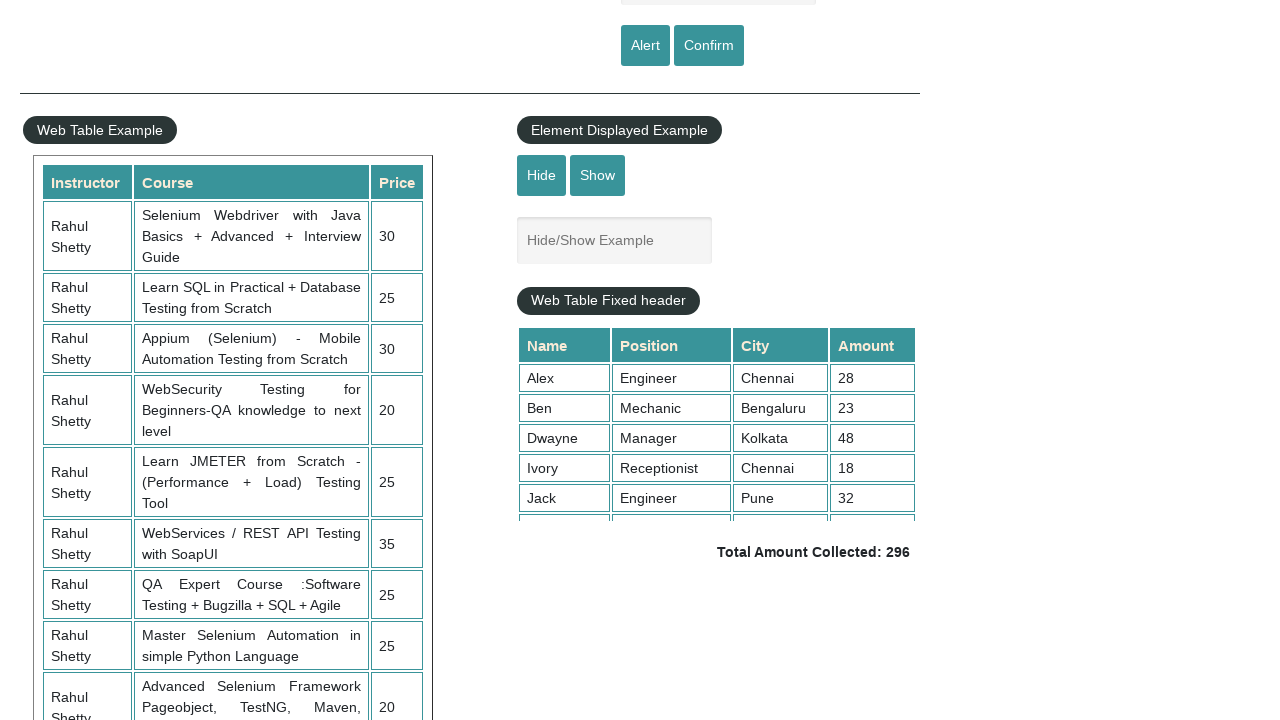

Waited 5 seconds for scroll to complete
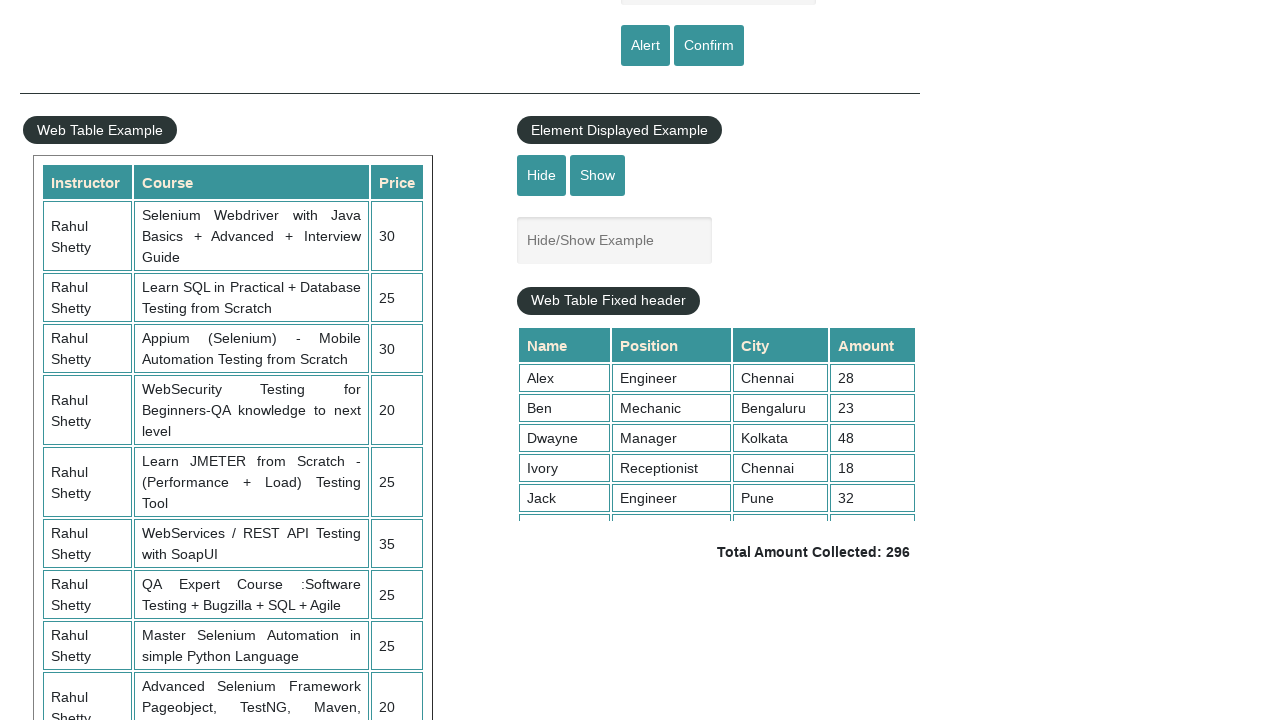

Scrolled within the fixed header table element by 500 pixels
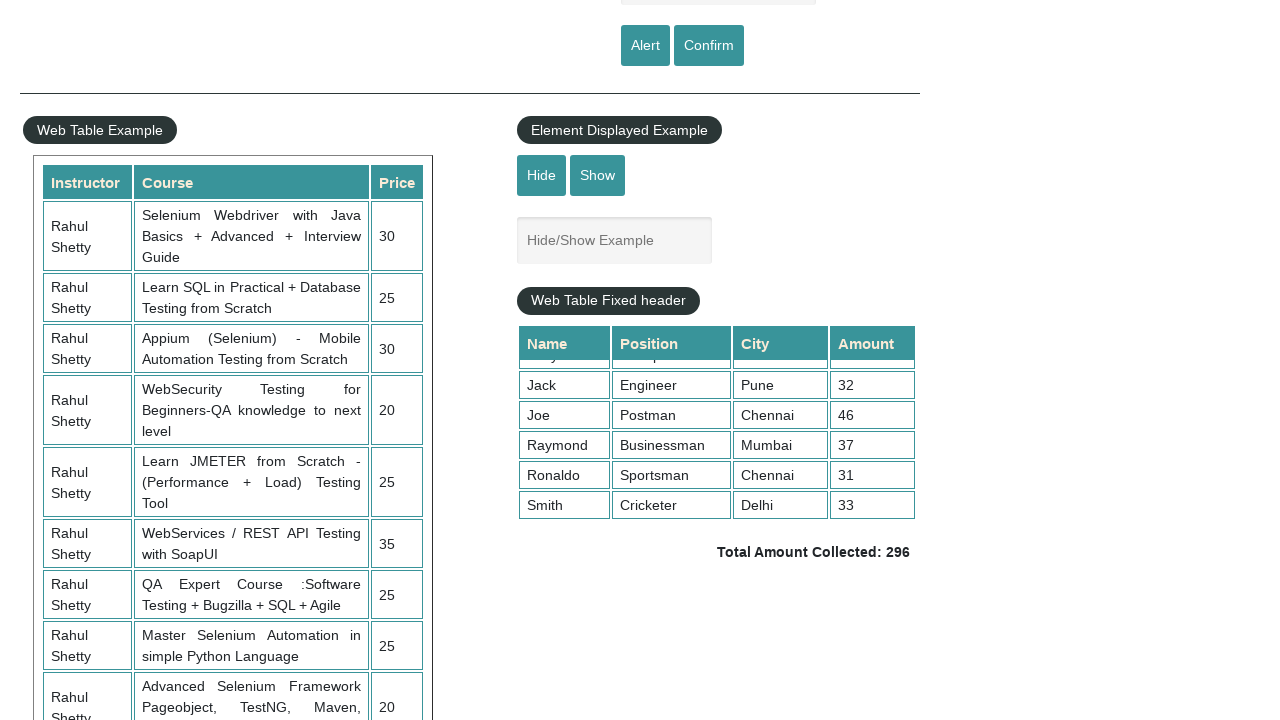

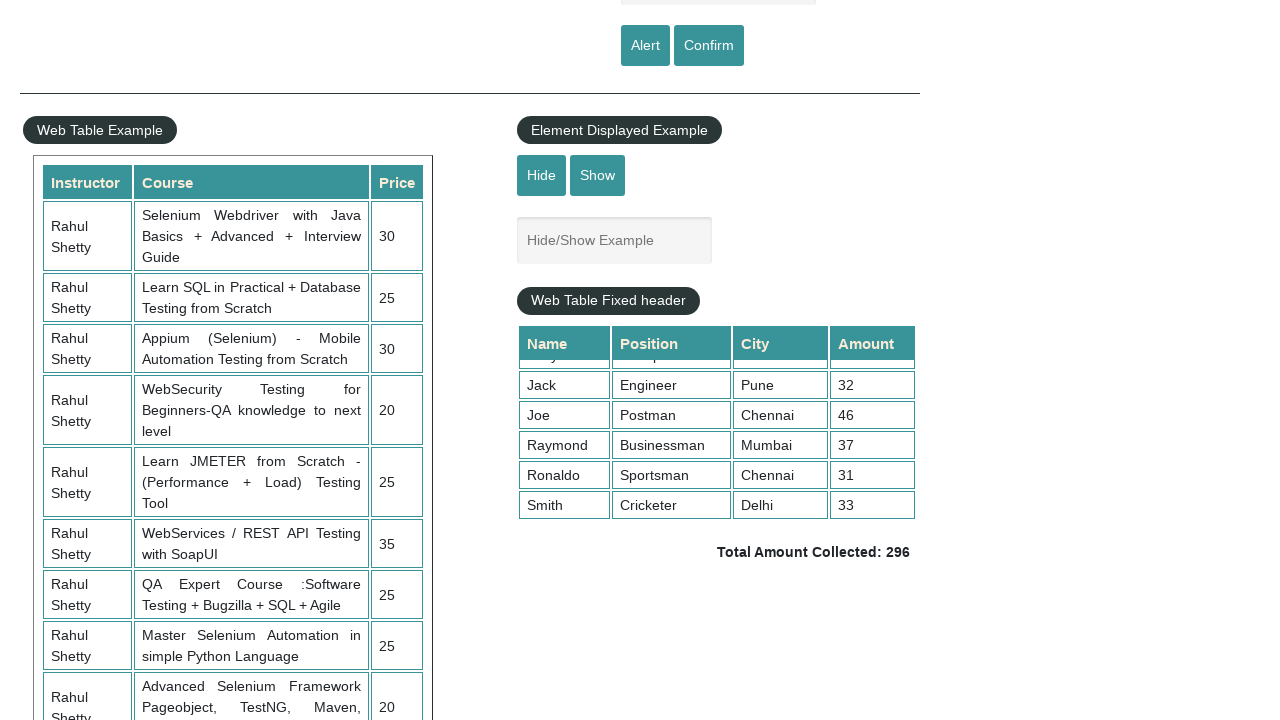